Tests handling of a JavaScript alert dialog by clicking a button to trigger it and accepting the alert

Starting URL: https://test-with-me-app.vercel.app/learning/web-elements/alerts

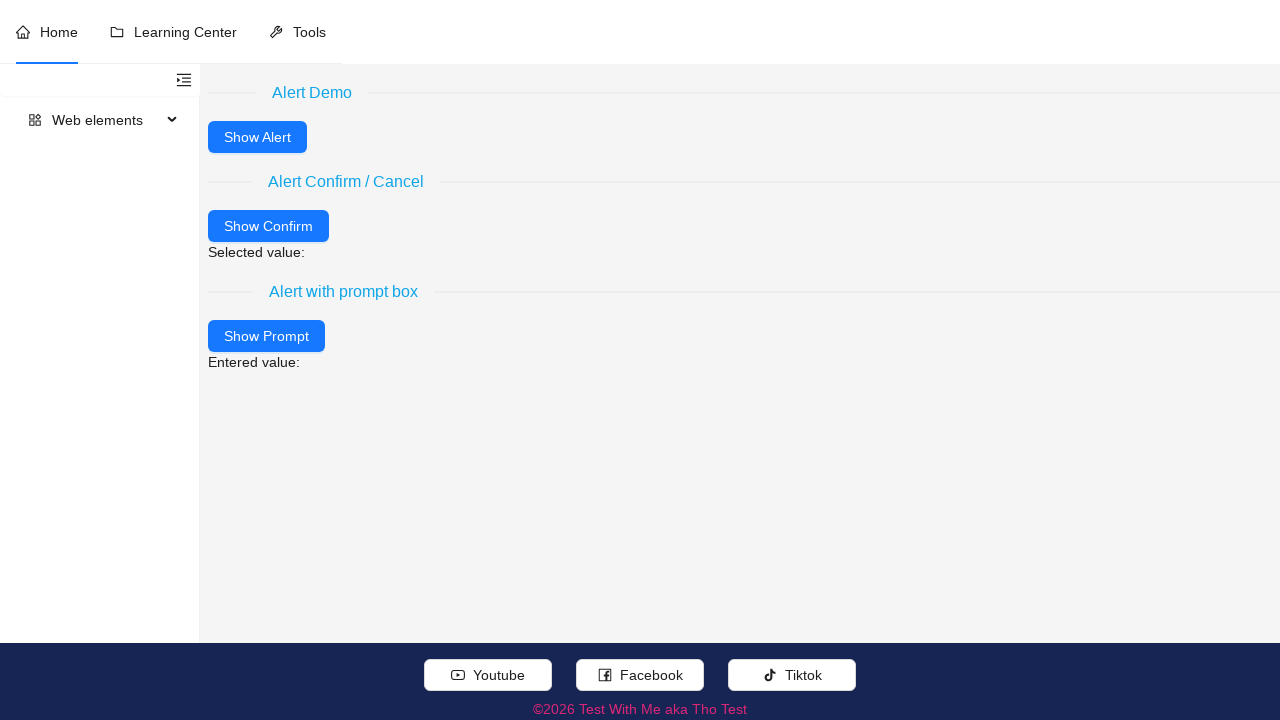

Set up dialog handler to accept all alerts
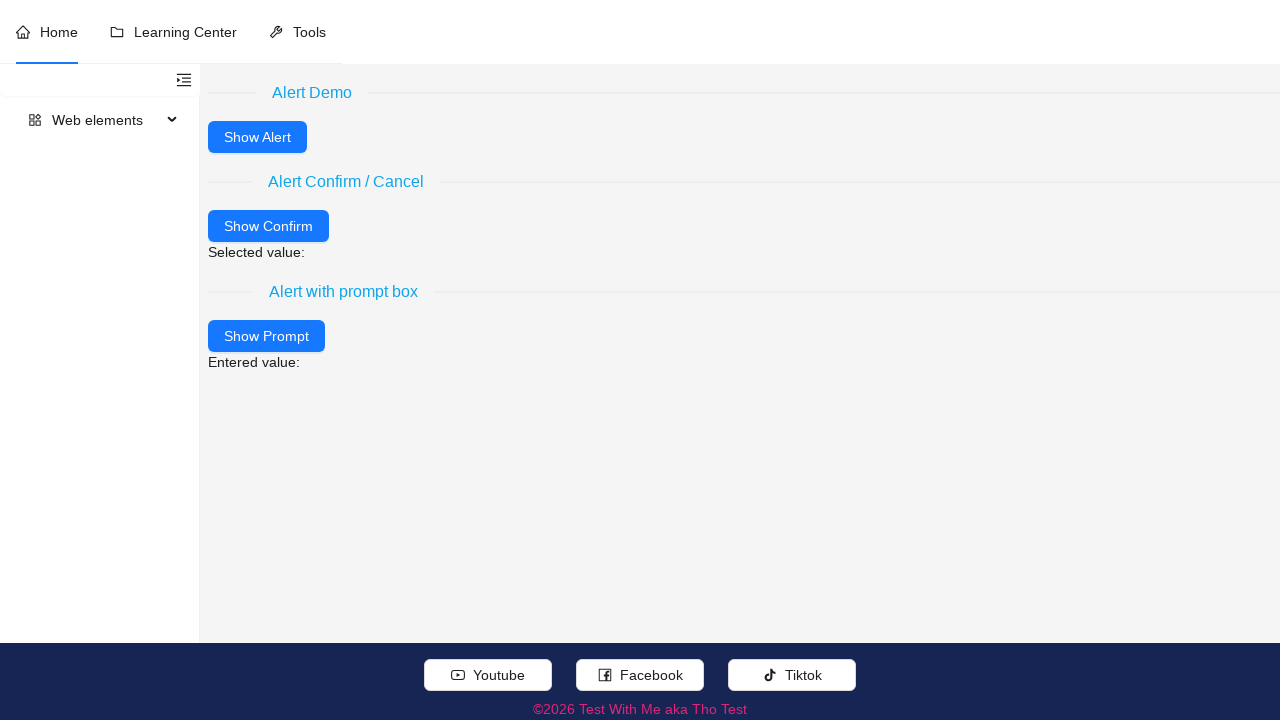

Clicked Show Alert button to trigger JavaScript alert at (258, 137) on internal:role=button[name="Show Alert"i]
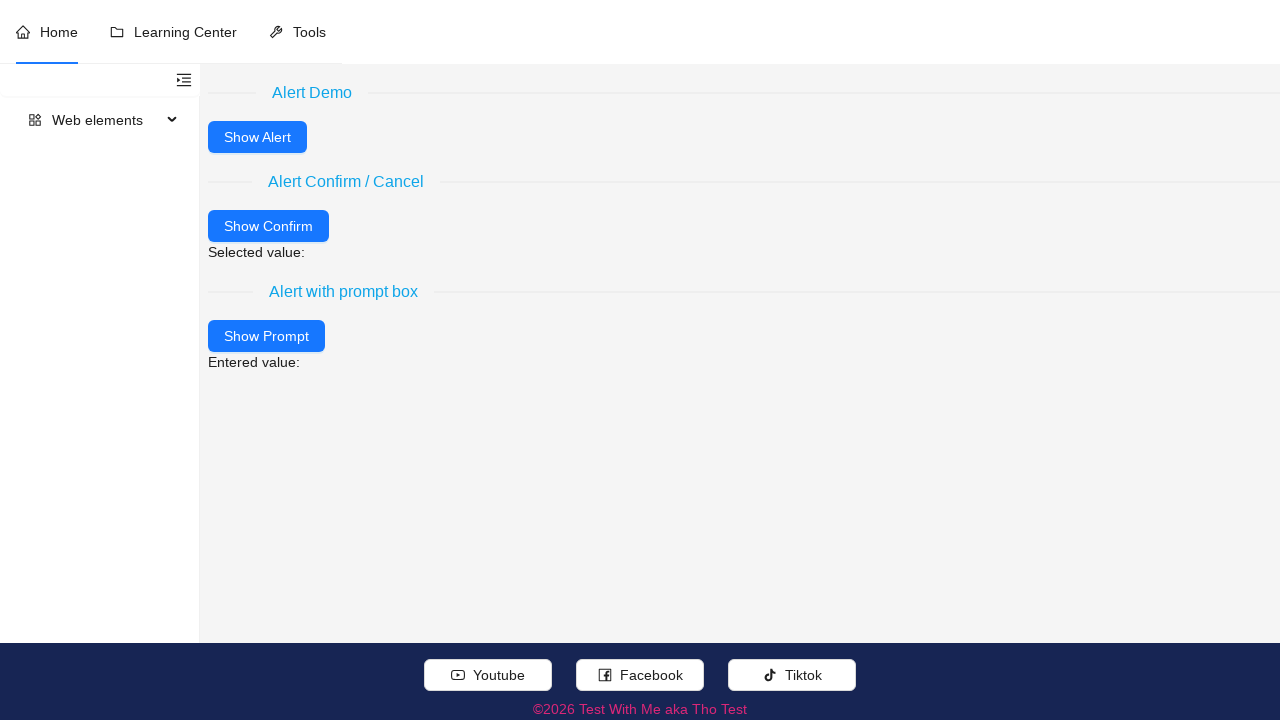

Waited for alert dialog to be processed
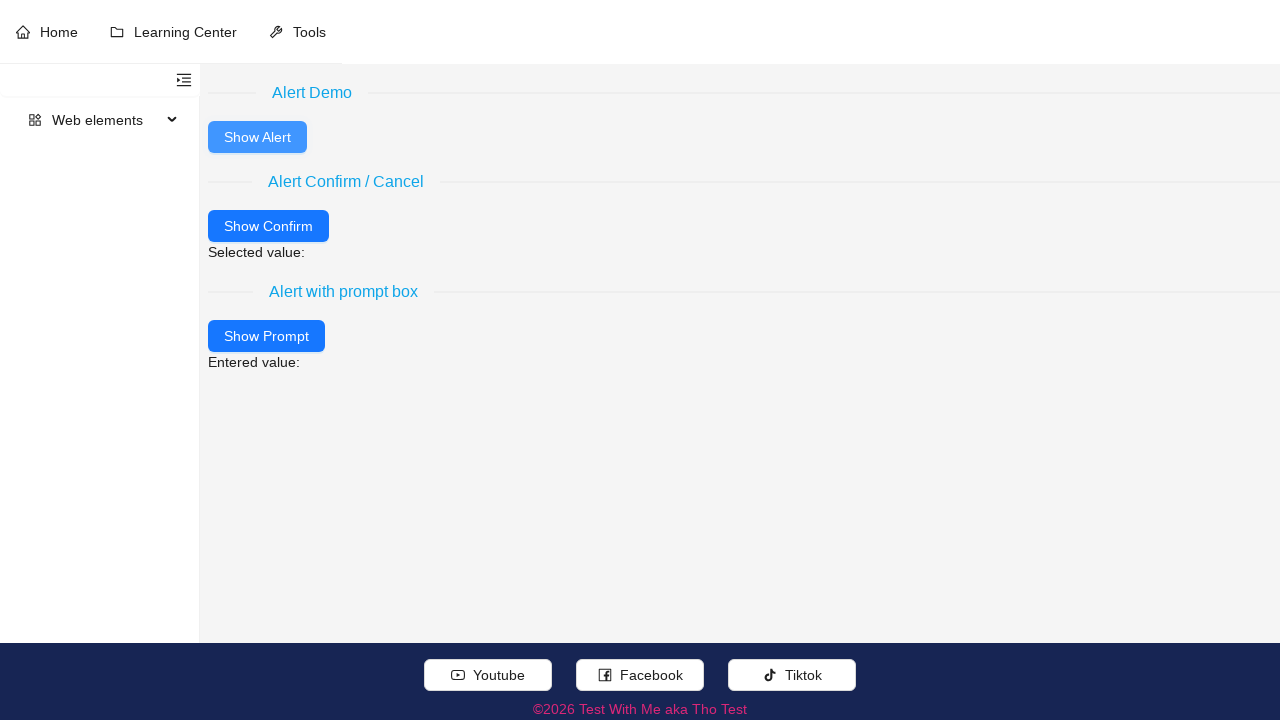

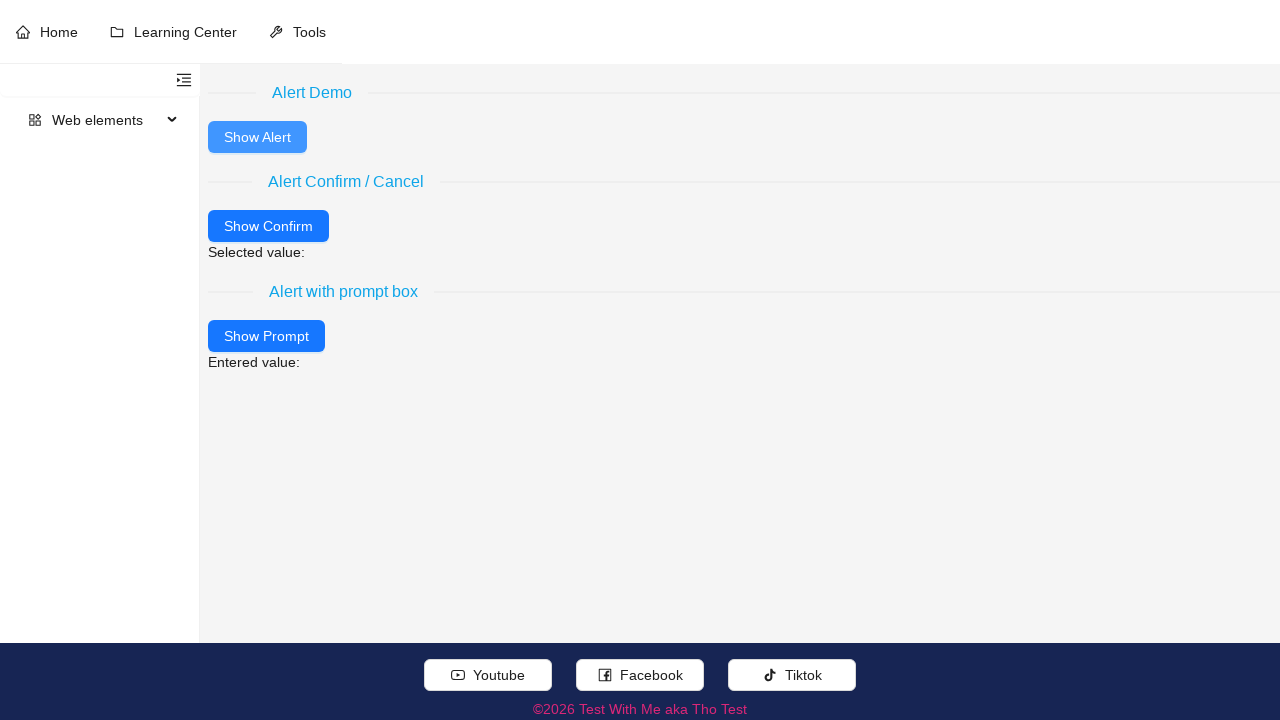